Tests drag and drop functionality by dragging an element from one location to another on the page

Starting URL: https://www.leafground.com/drag.xhtml

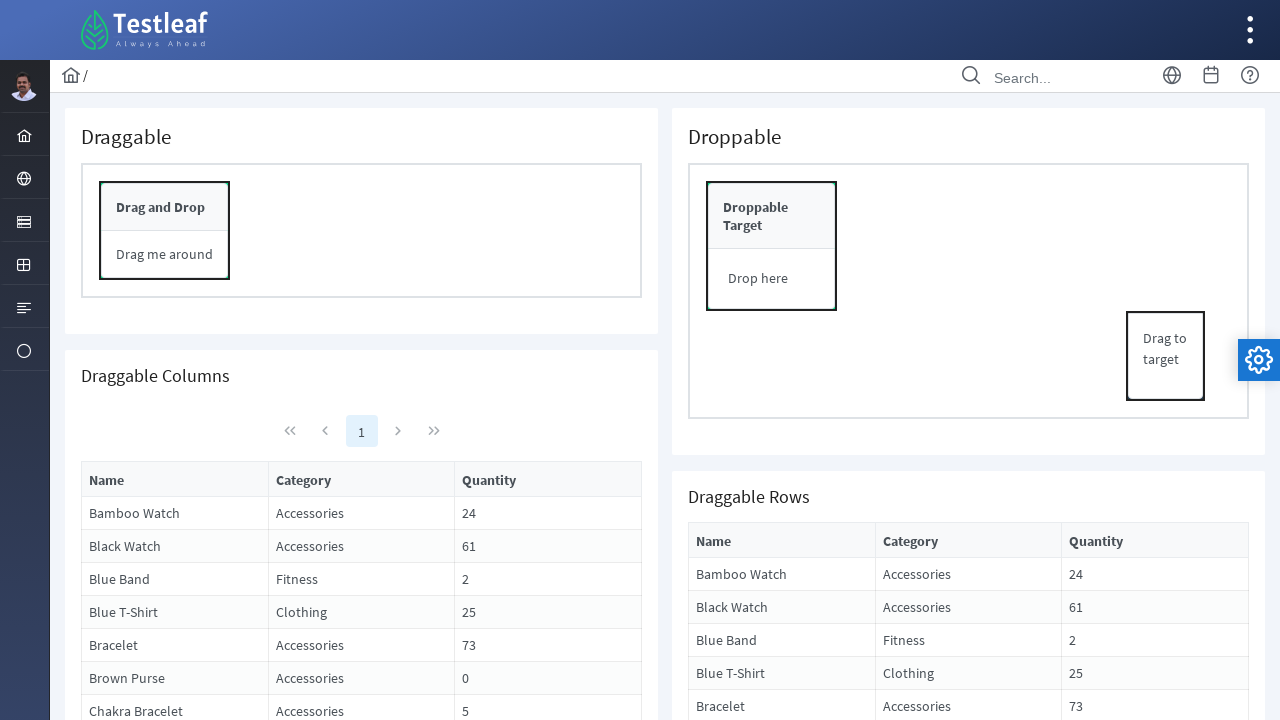

Located the draggable panel header element
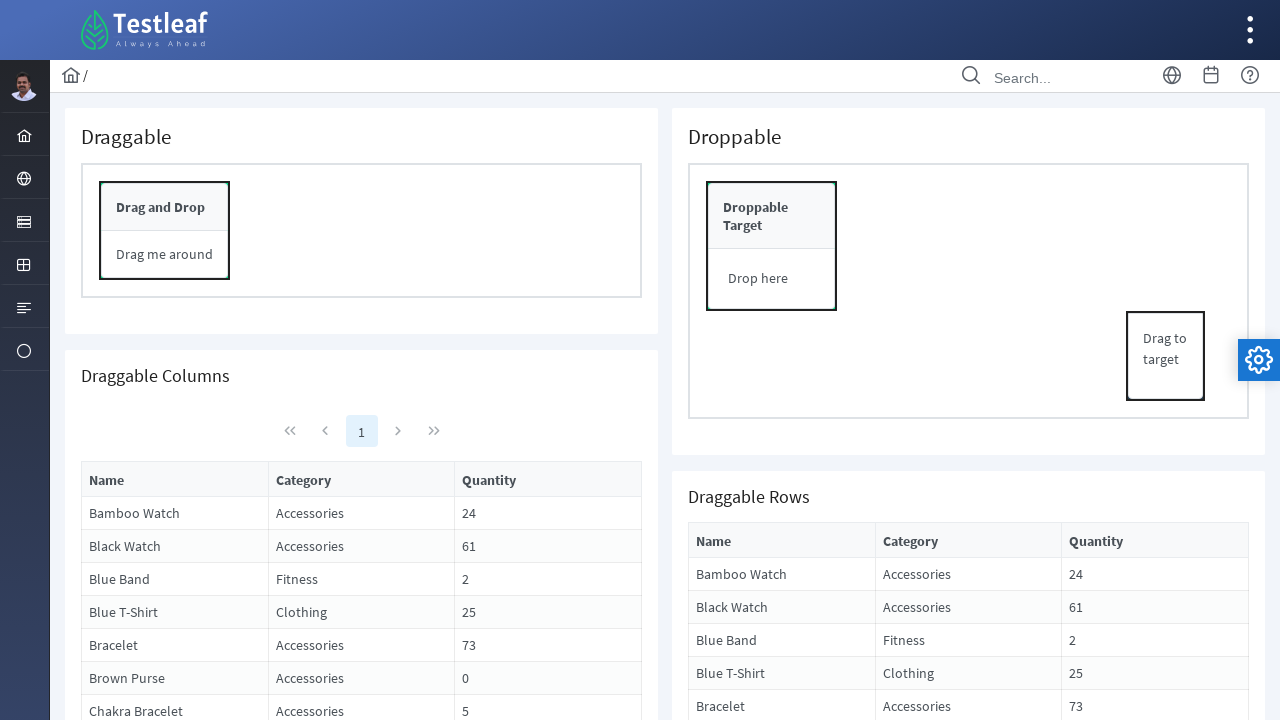

Located the target drop zone element
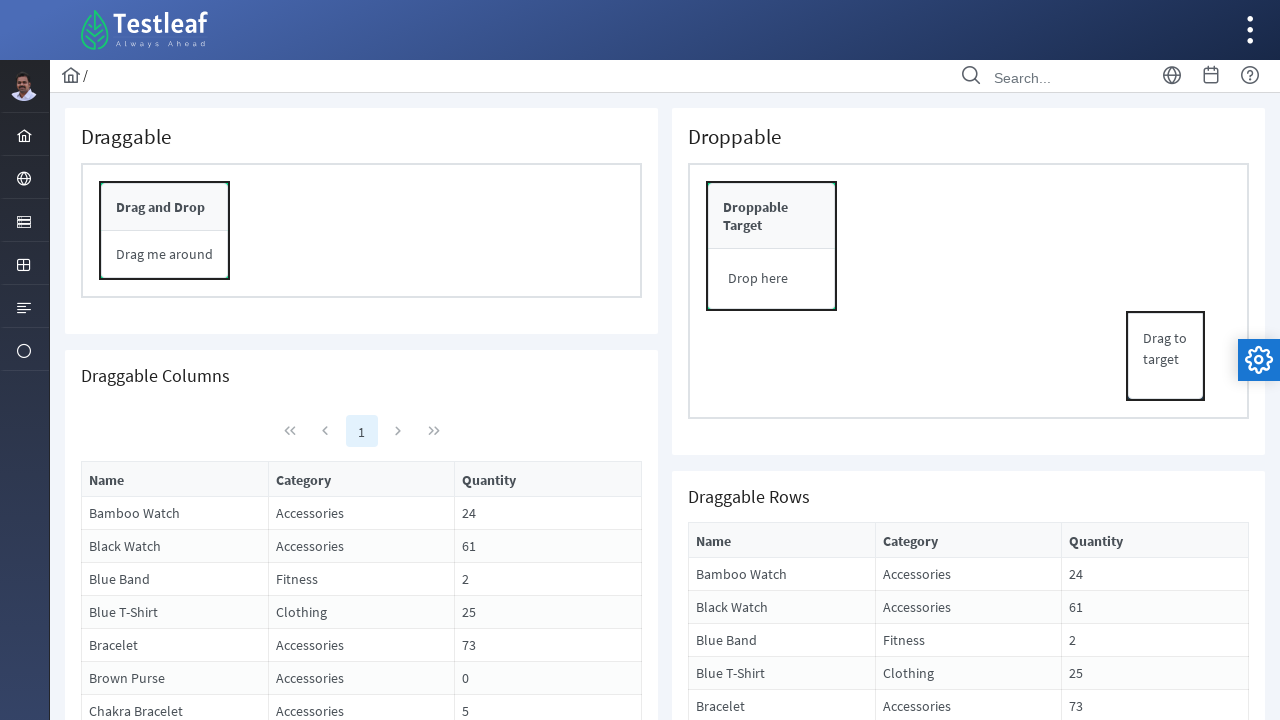

Dragged panel header element to target drop zone at (362, 231)
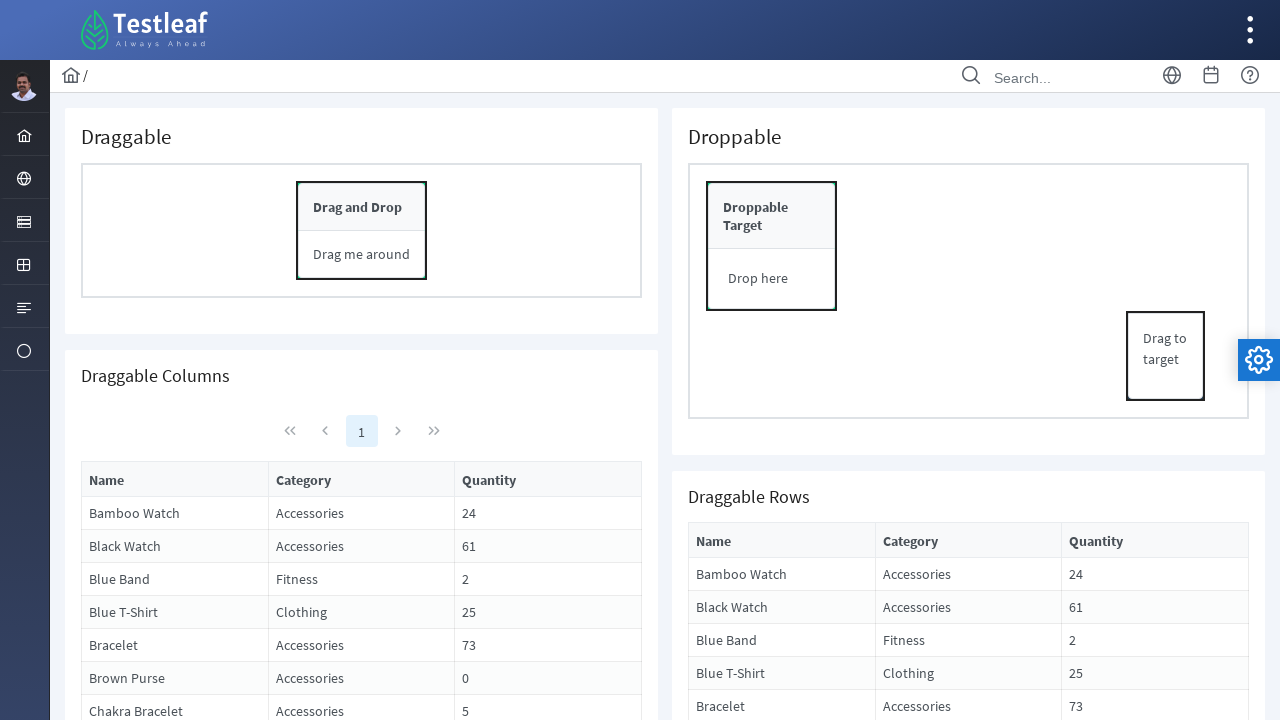

Located verification element to check drag result
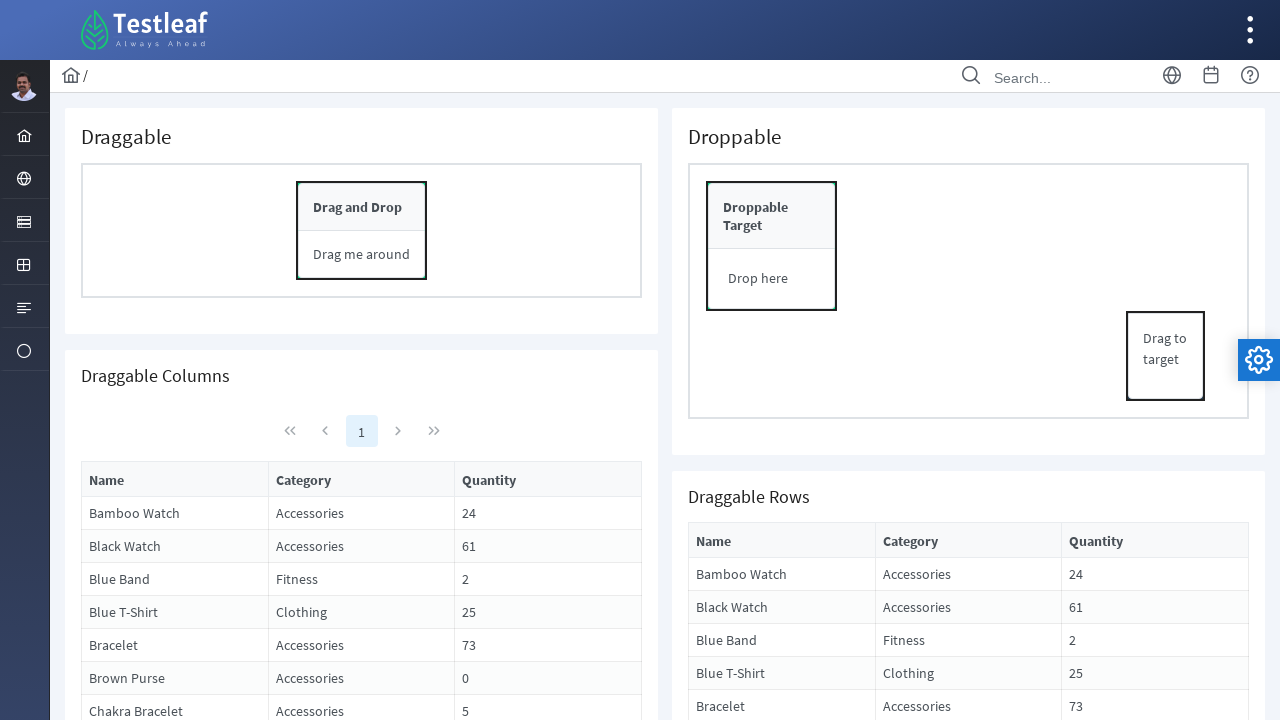

Retrieved text content from verification element: Draggable
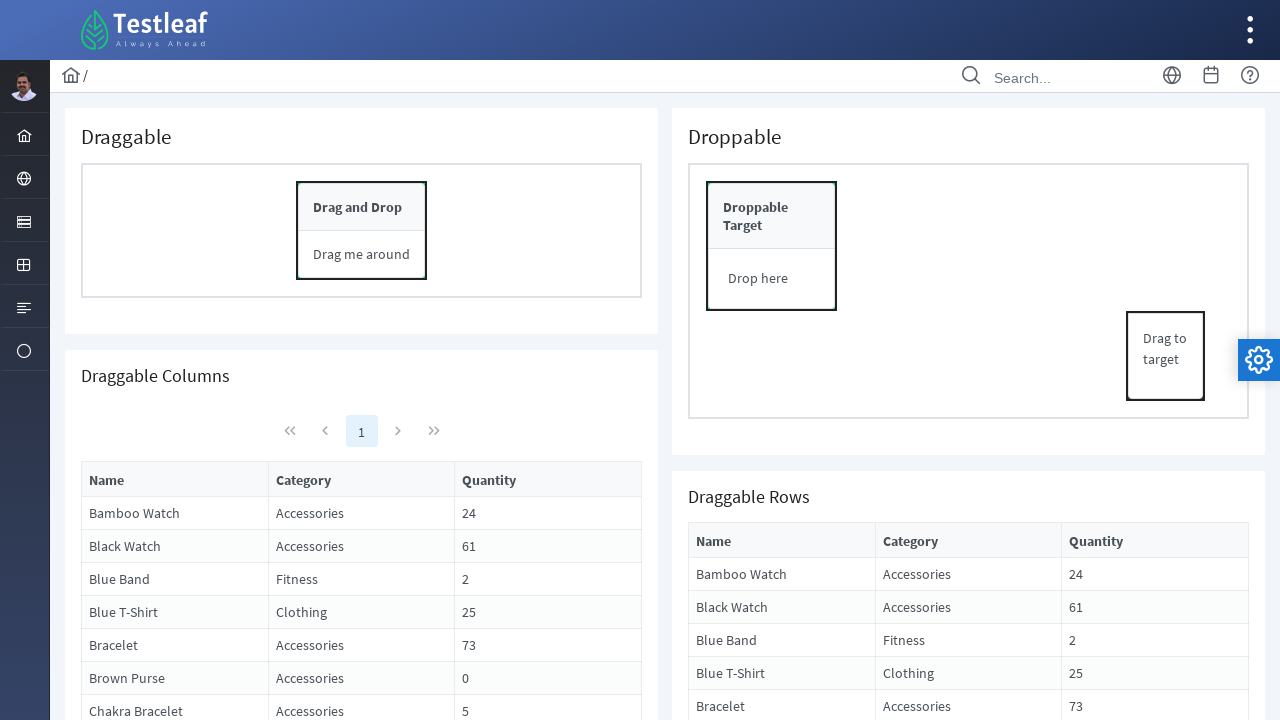

Printed verification text: Draggable
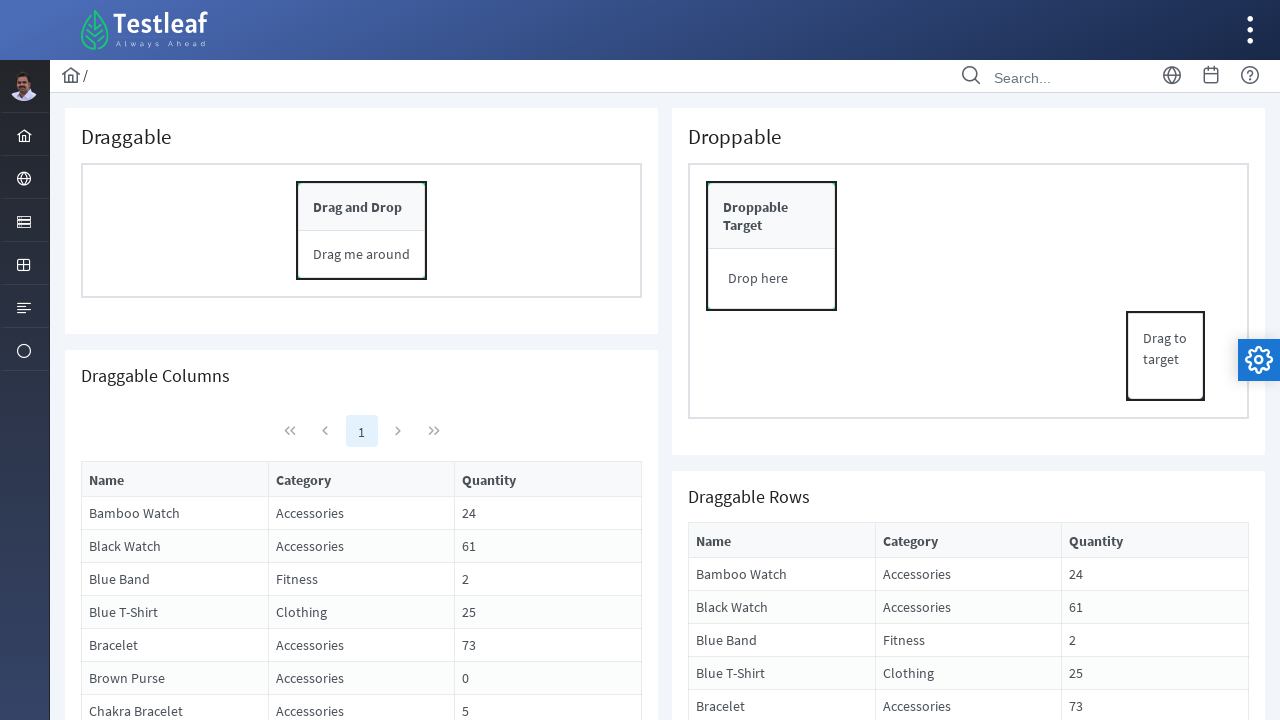

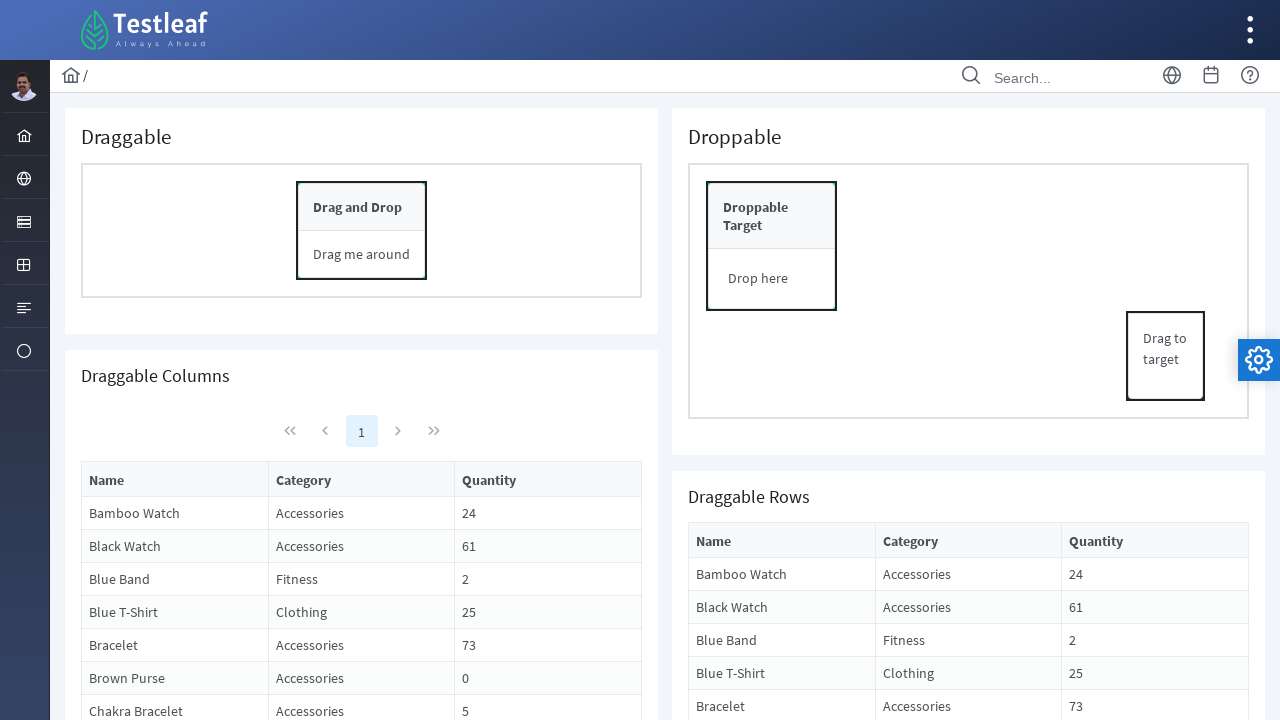